Tests password generation with empty master password and site "gmail.com", verifying the generated password matches expected value

Starting URL: http://angel.net/~nic/passwd.current.html

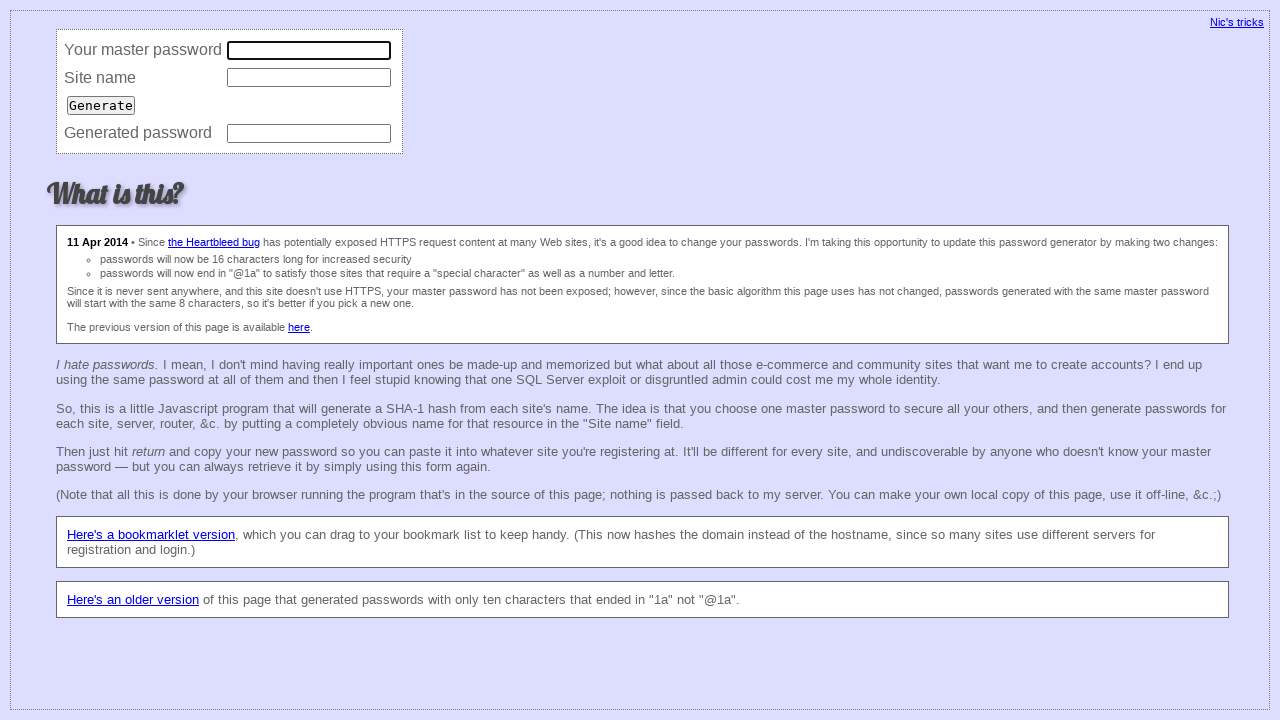

Cleared master password field on input[name='master']
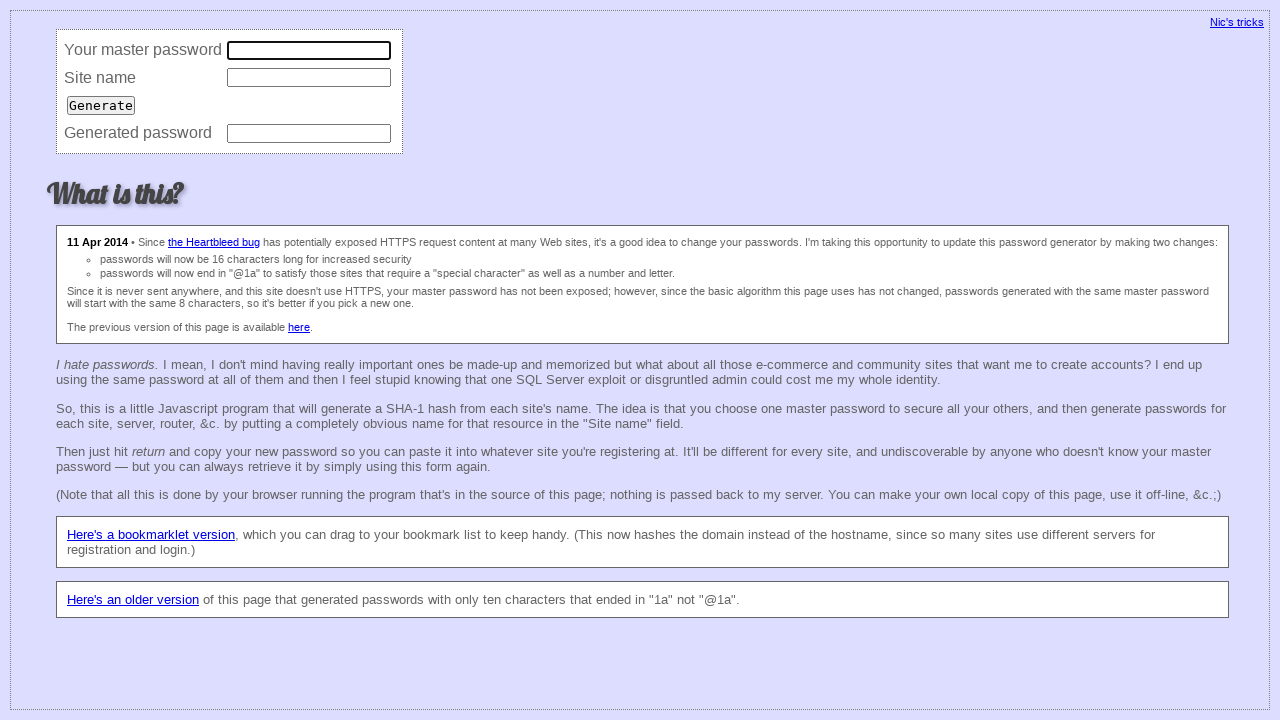

Pressed Enter on master password field on input[name='master']
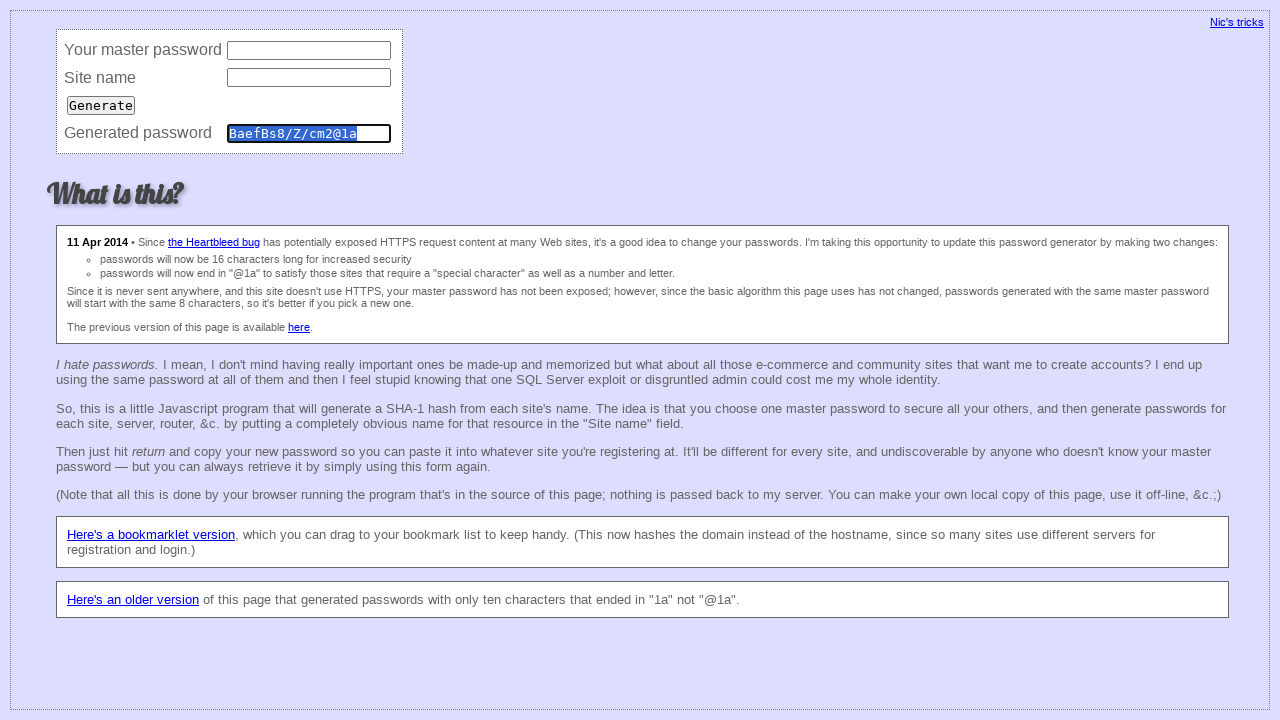

Filled site field with 'gmail.com' on input[name='site']
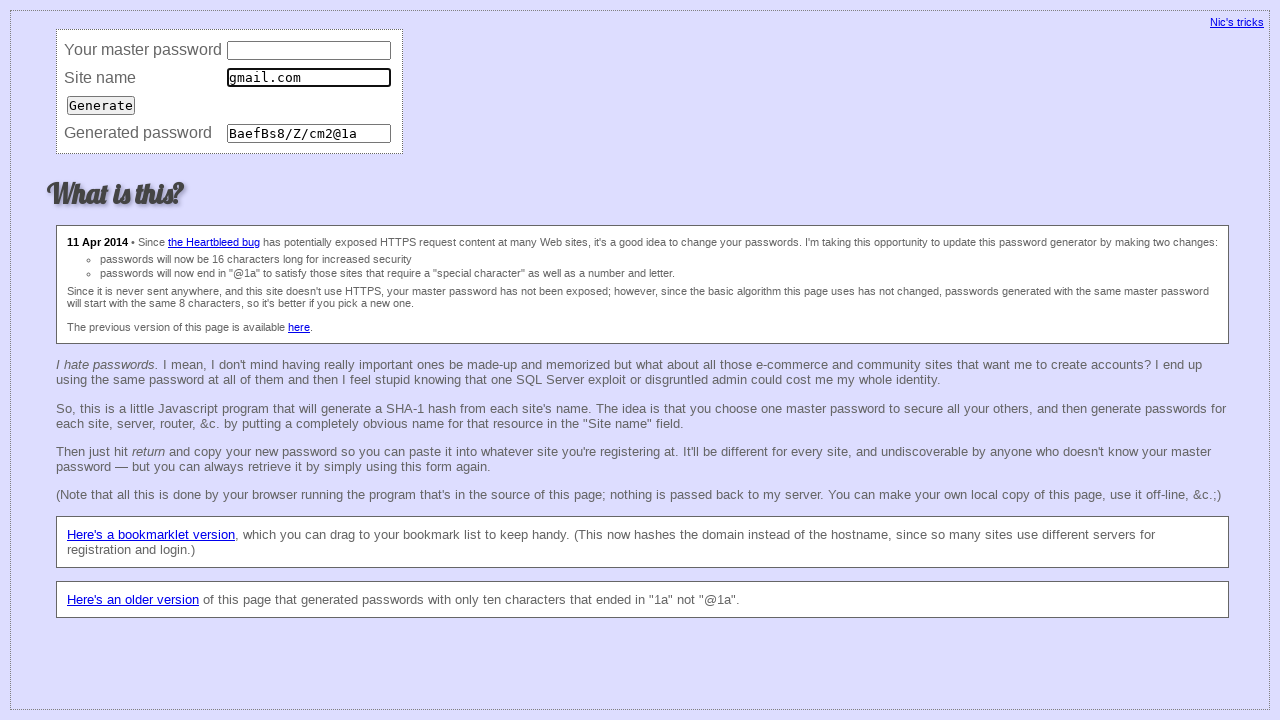

Pressed Enter on site field on input[name='site']
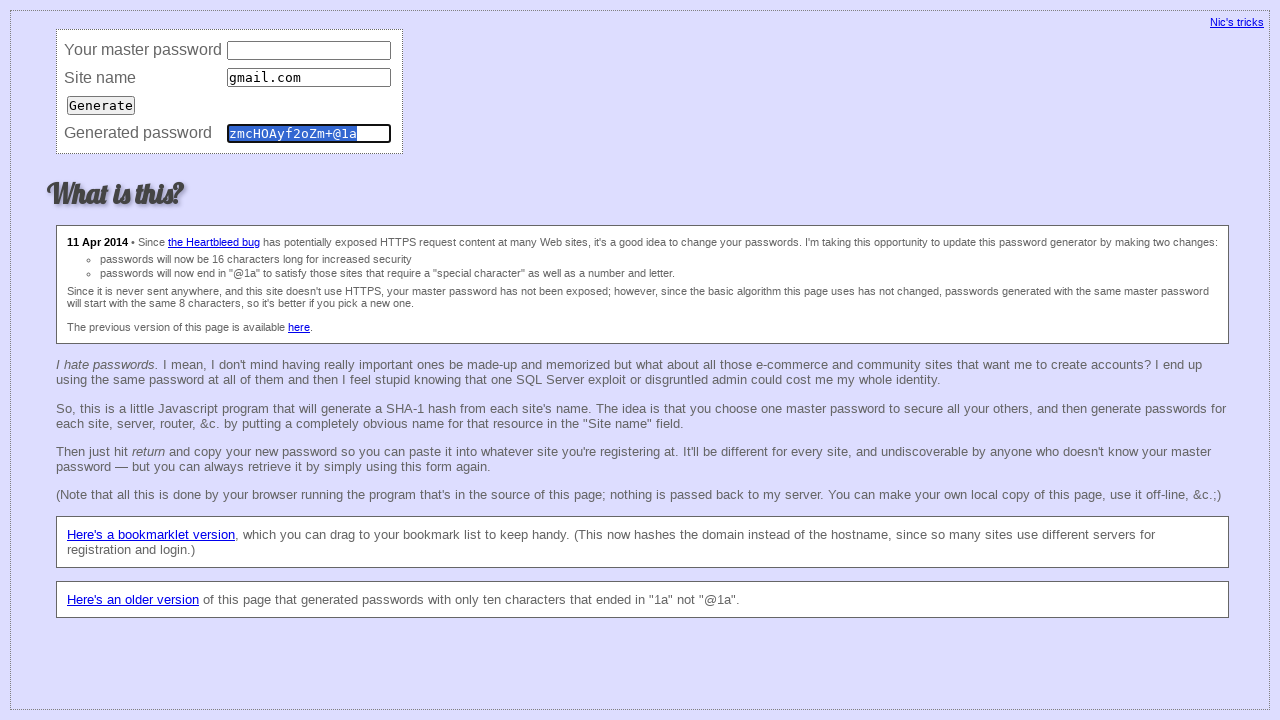

Verified generated password matches expected value 'zmcHOAyf2oZm+@1a'
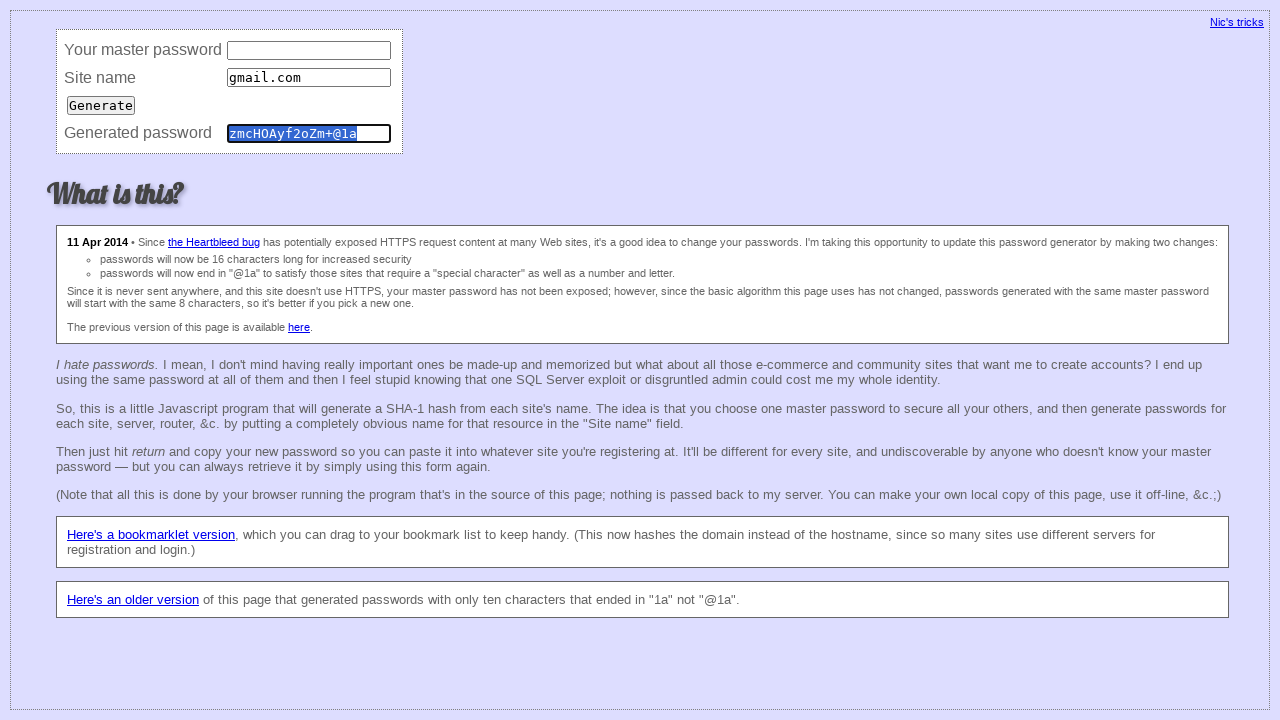

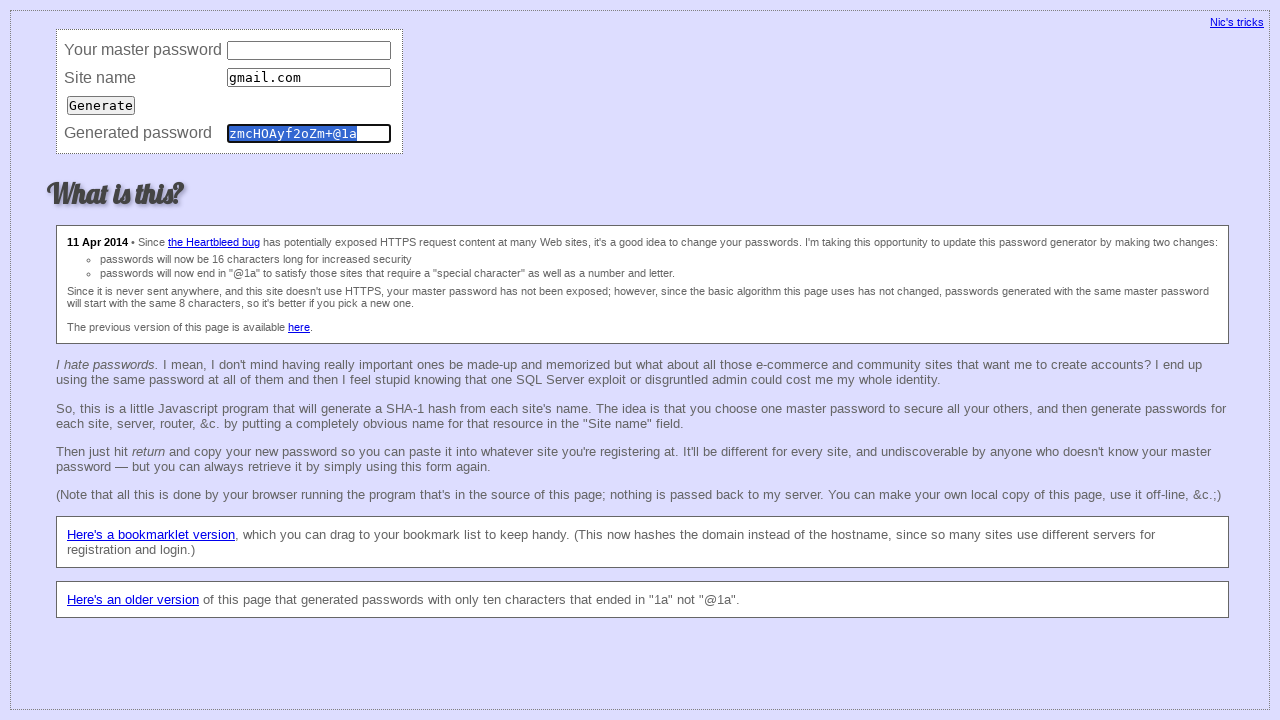